Tests the Python.org search functionality by entering "pycon" as a search query and submitting the form, then verifying results are found

Starting URL: https://www.python.org

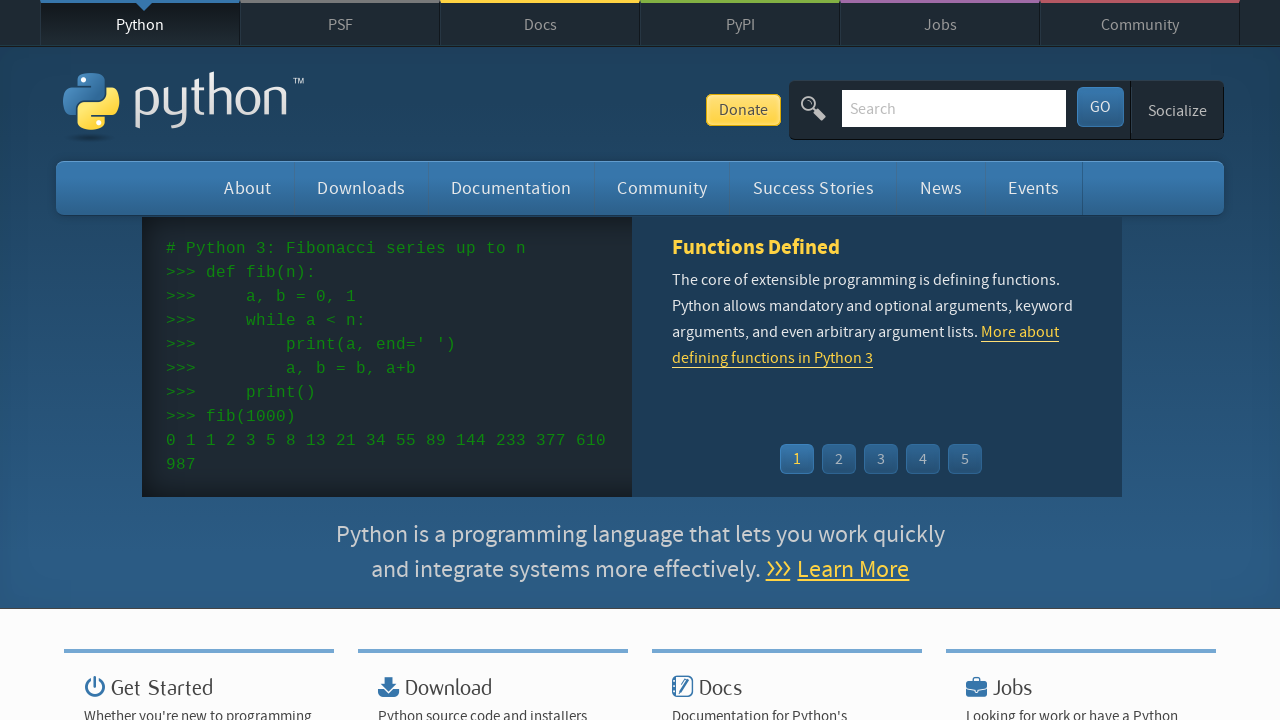

Verified 'Python' is in the page title
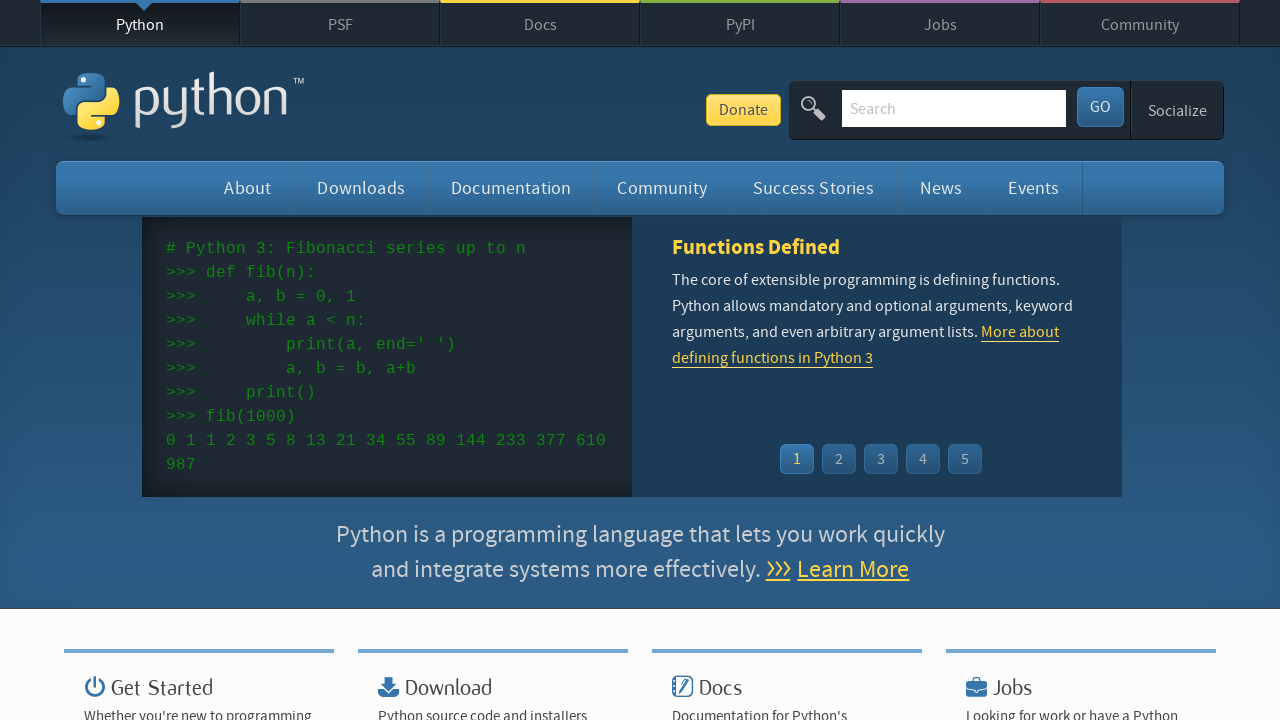

Filled search box with query 'pycon' on input[name='q']
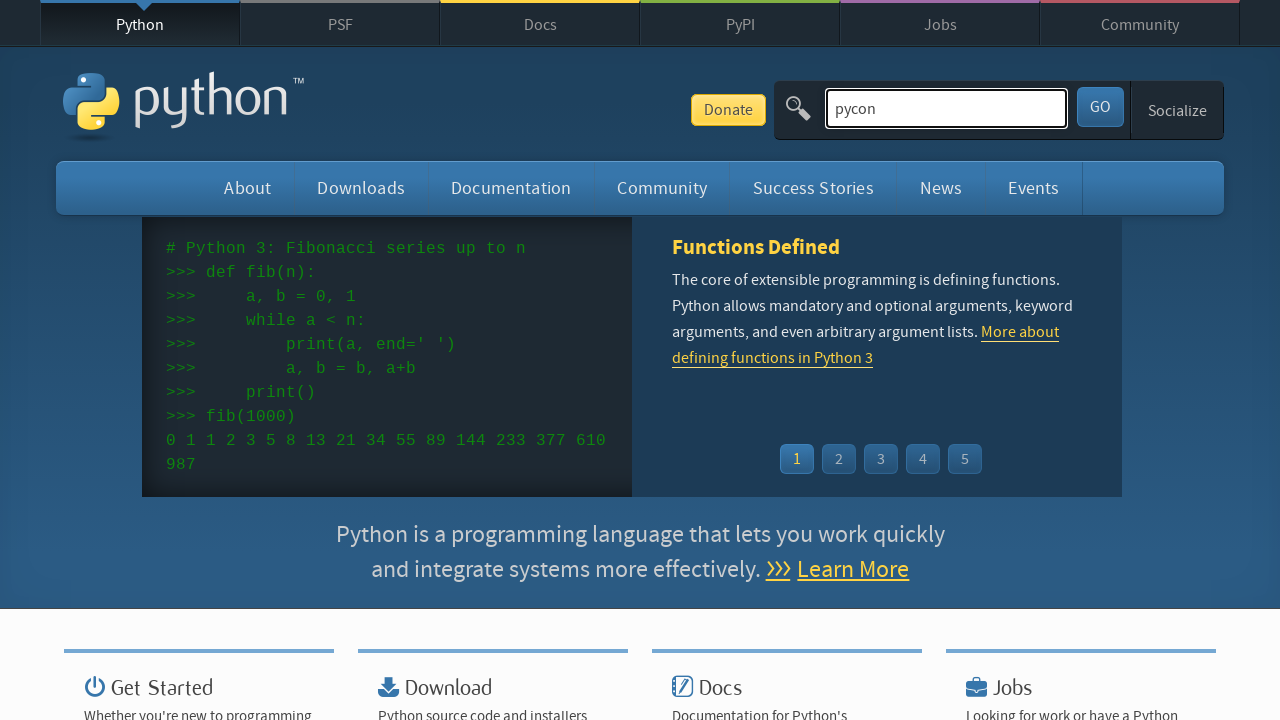

Pressed Enter to submit search form on input[name='q']
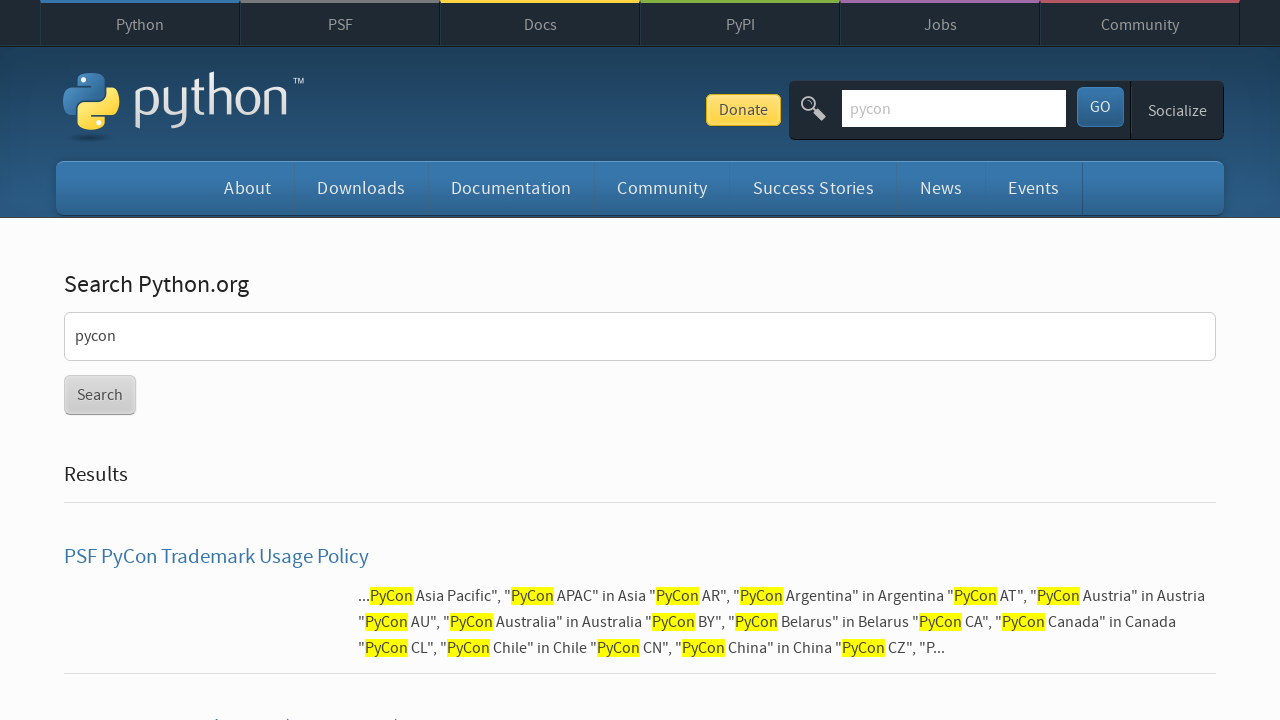

Waited for network idle state - page loading complete
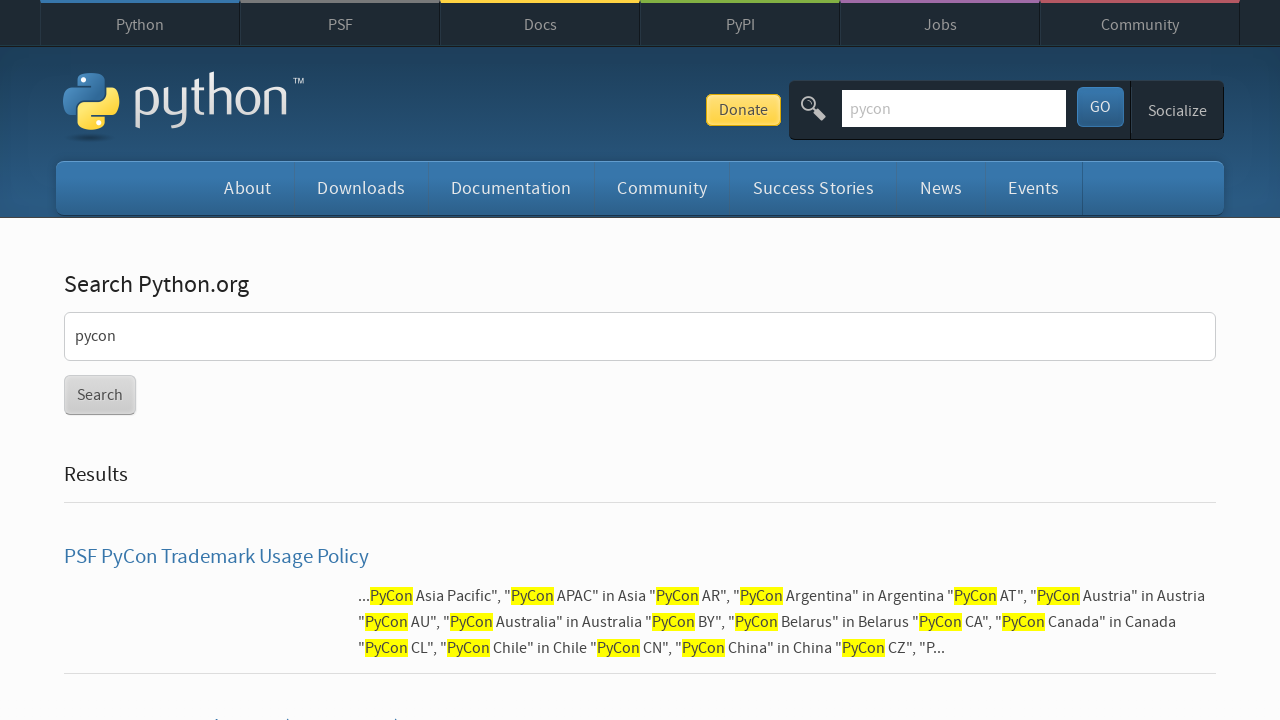

Verified search results were found (no 'No results found' message)
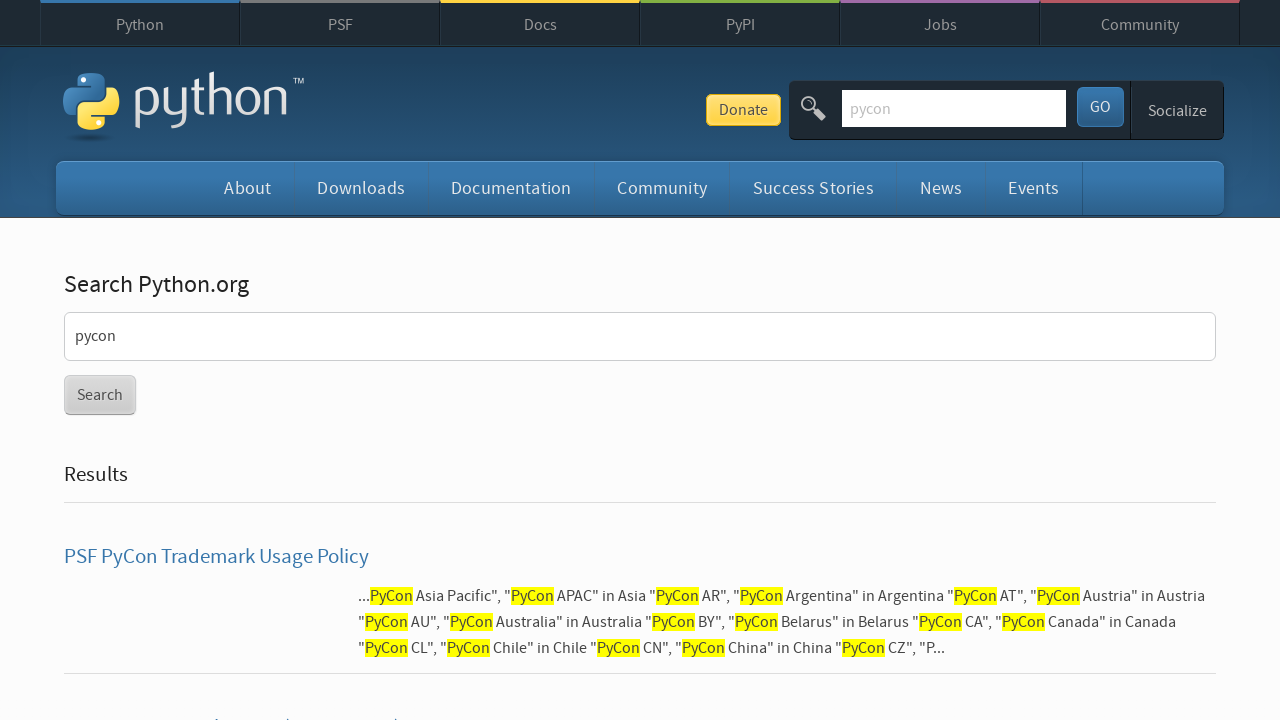

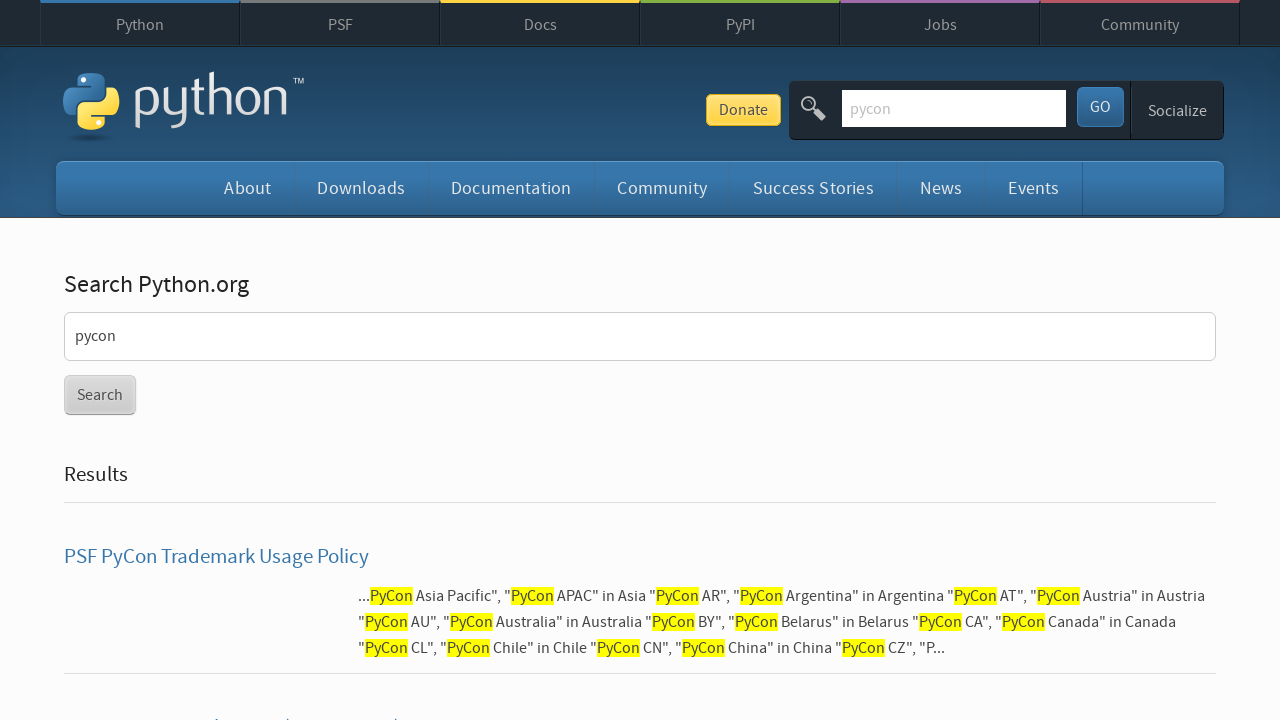